Tests a basic calculator's concatenate functionality by selecting the Prototype build, entering two strings, selecting the Concatenate operation, and clicking calculate to verify the result.

Starting URL: https://testsheepnz.github.io/BasicCalculator.html

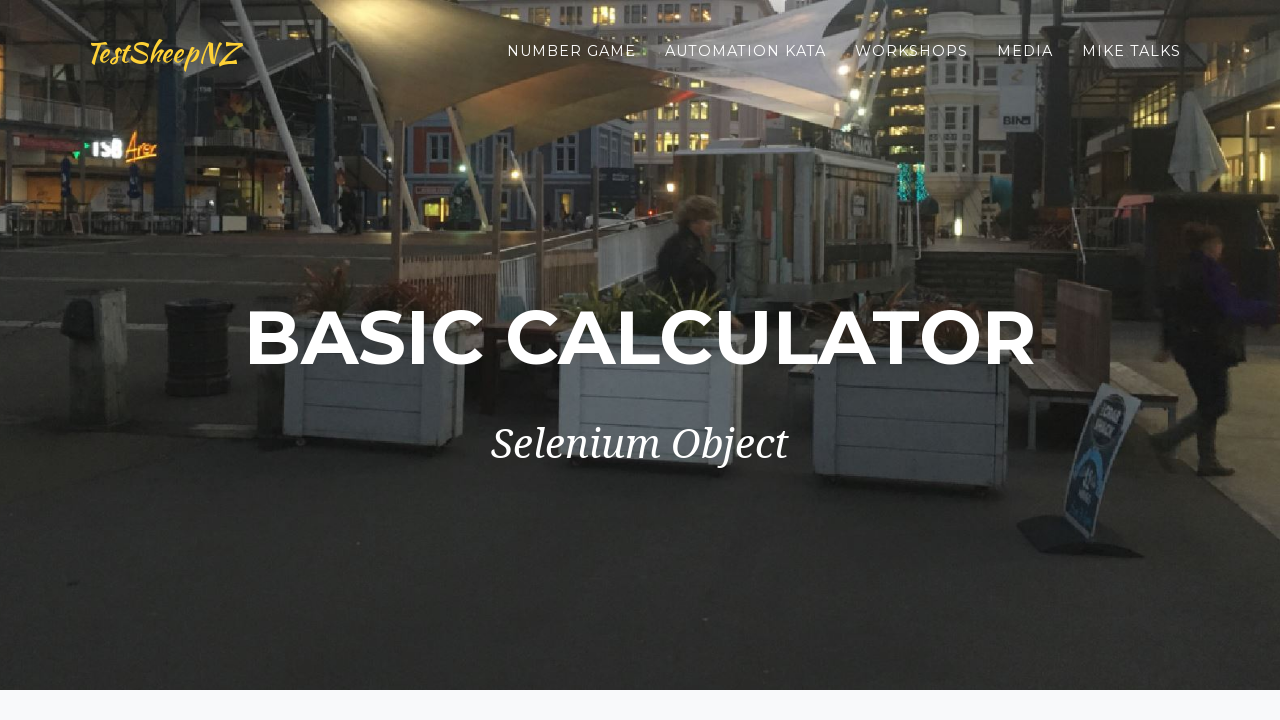

Selected 'Prototype' from build dropdown on #selectBuild
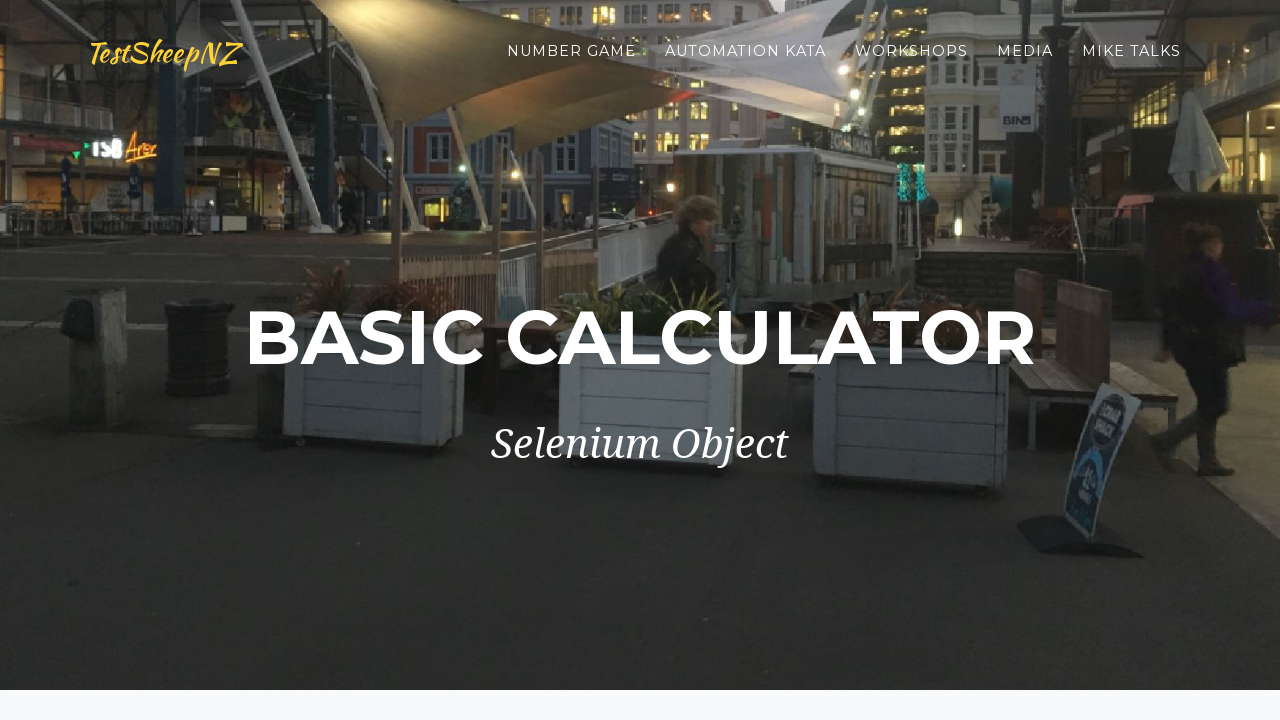

Entered 'gs' in first number field on #number1Field
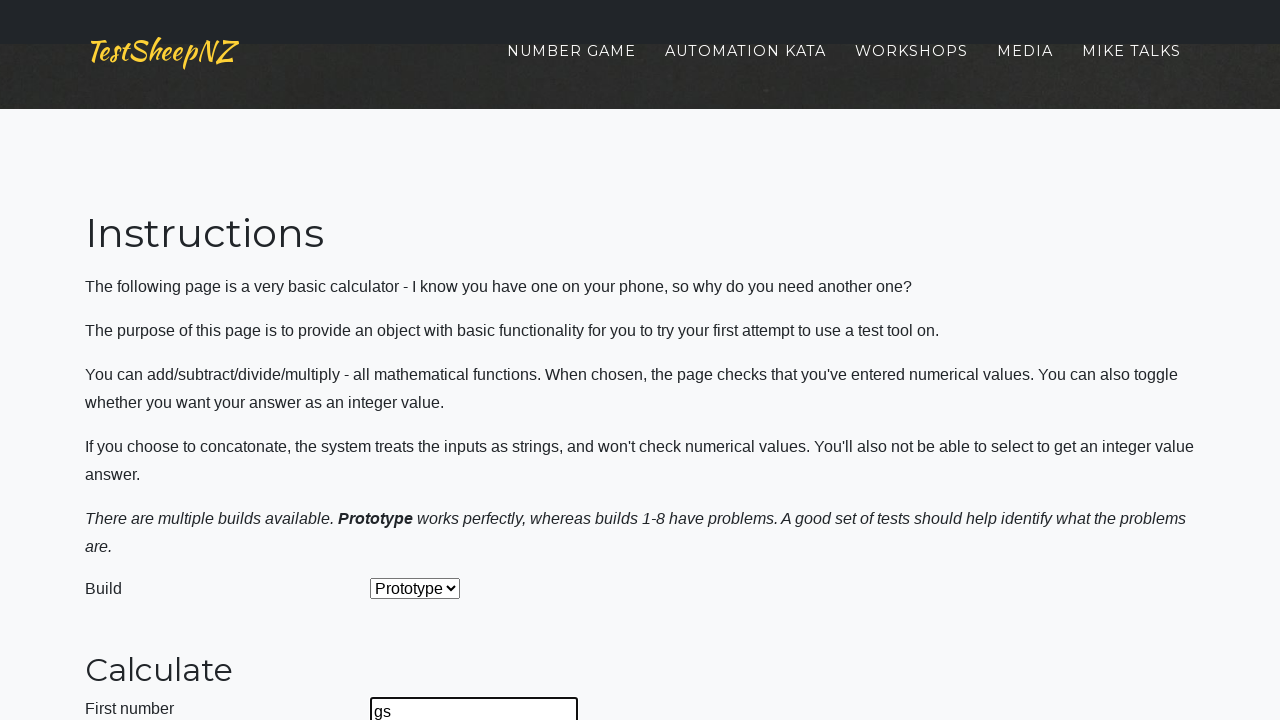

Entered 'bu' in second number field on #number2Field
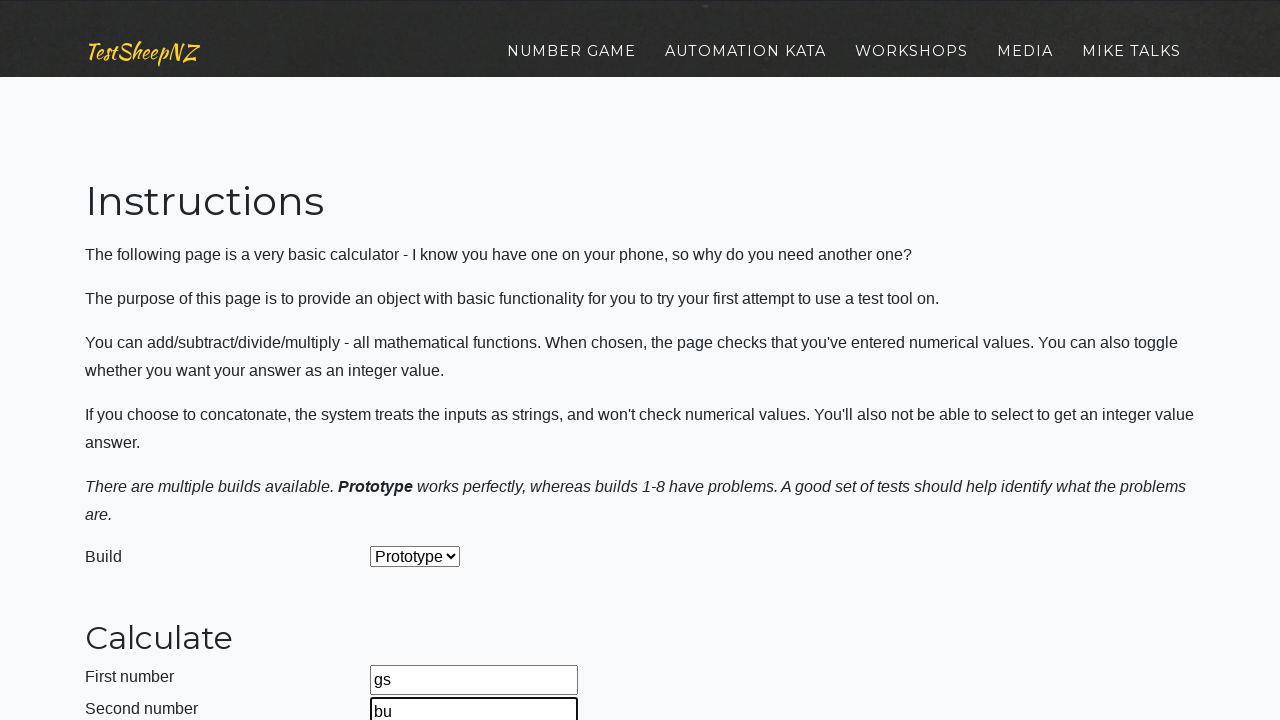

Selected 'Concatenate' operation from dropdown on #selectOperationDropdown
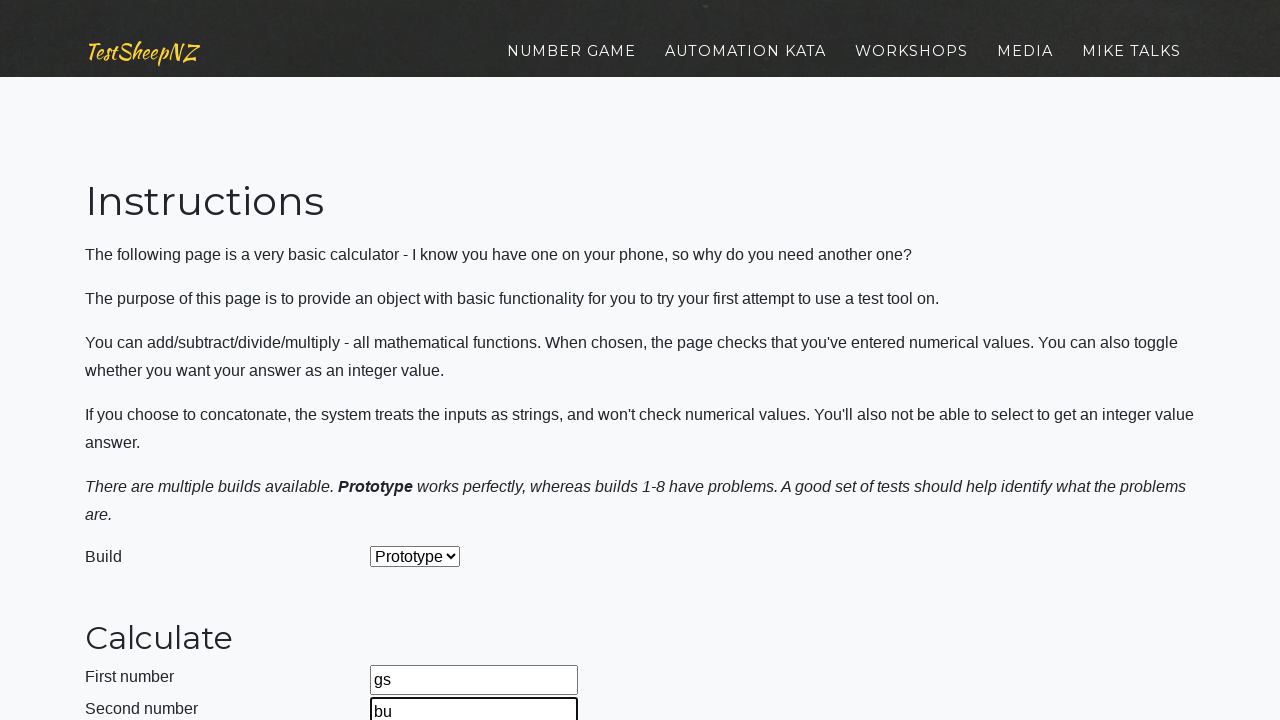

Clicked calculate button at (422, 383) on #calculateButton
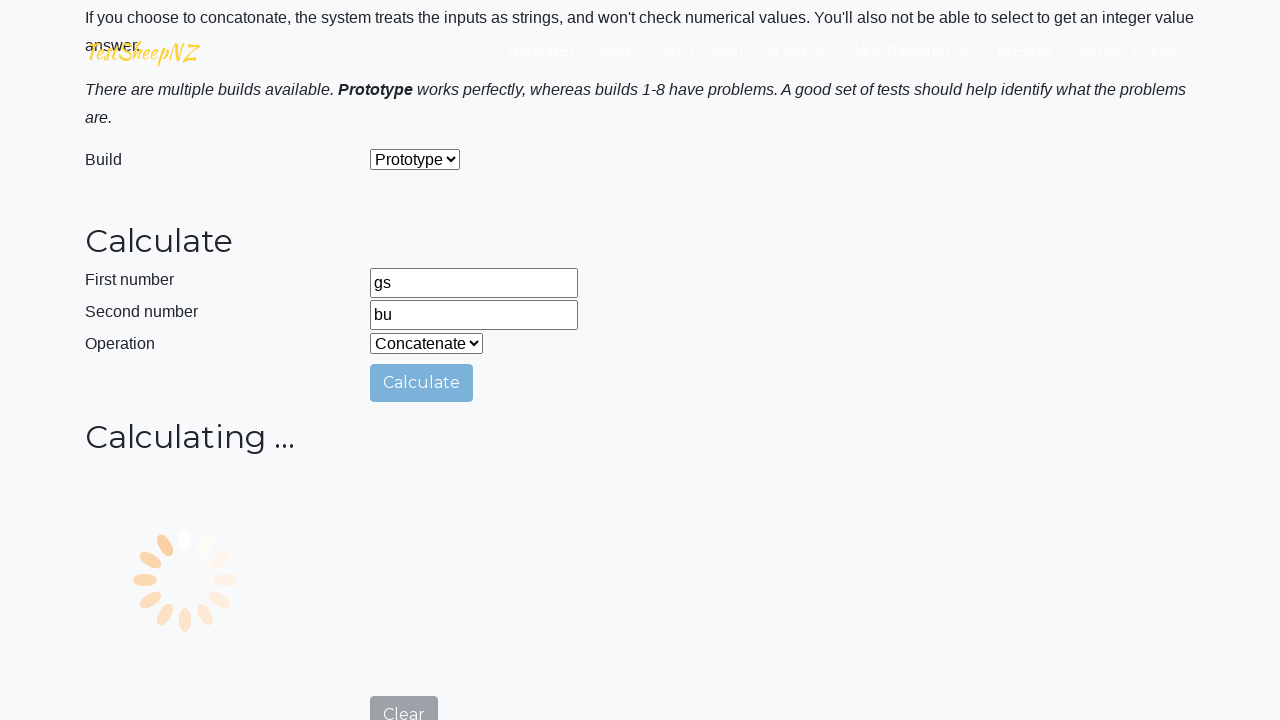

Verified result appeared in answer field
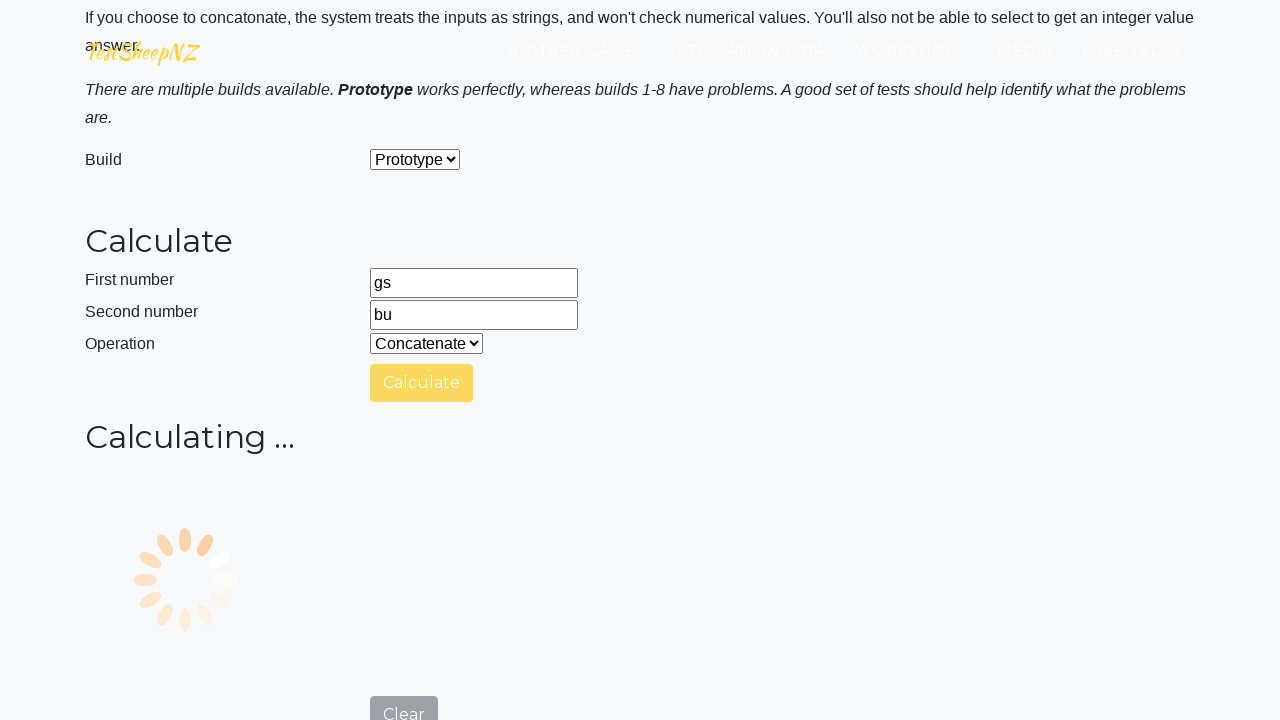

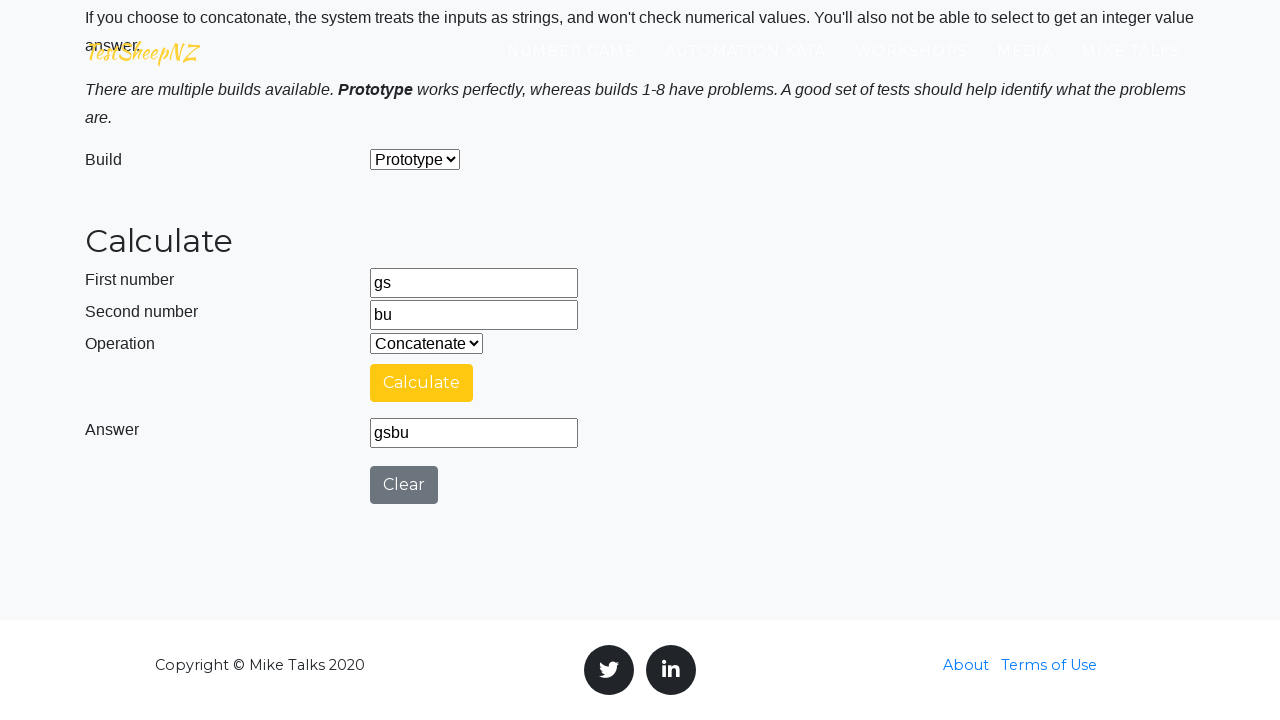